Tests filtering to display all items after applying other filters

Starting URL: https://demo.playwright.dev/todomvc

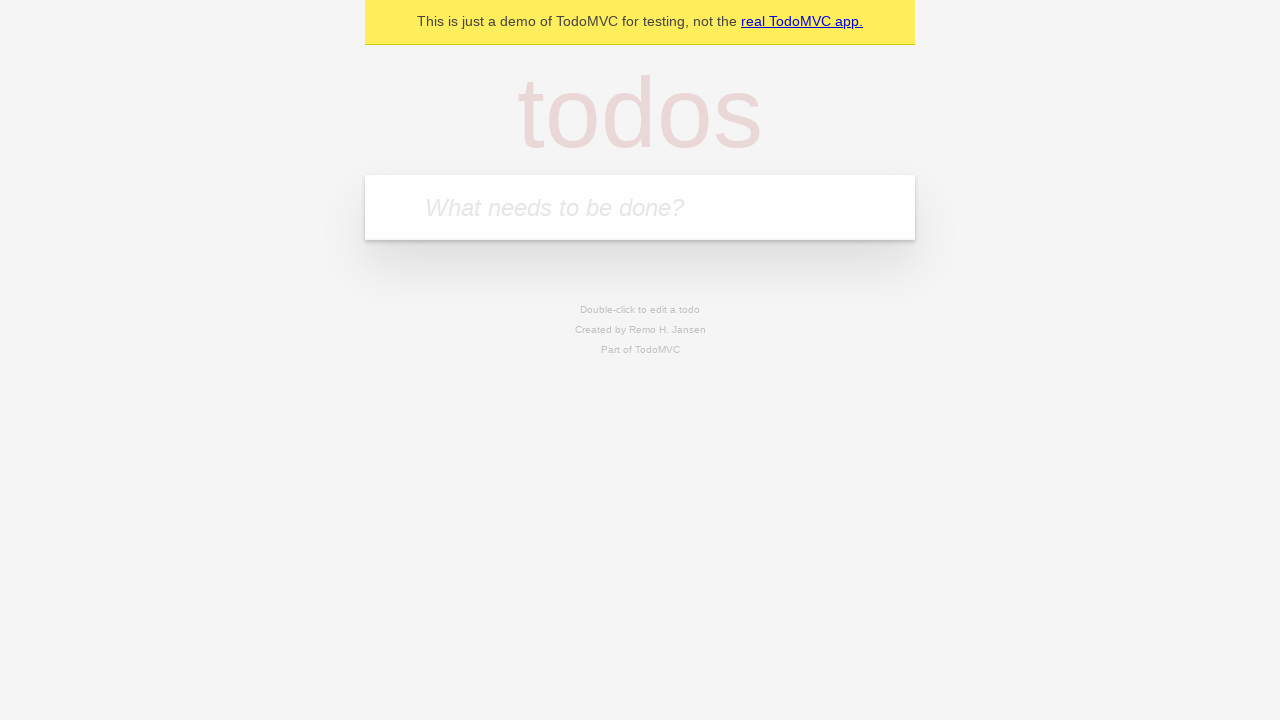

Filled todo input with 'buy more cheese' on internal:attr=[placeholder="What needs to be done?"i]
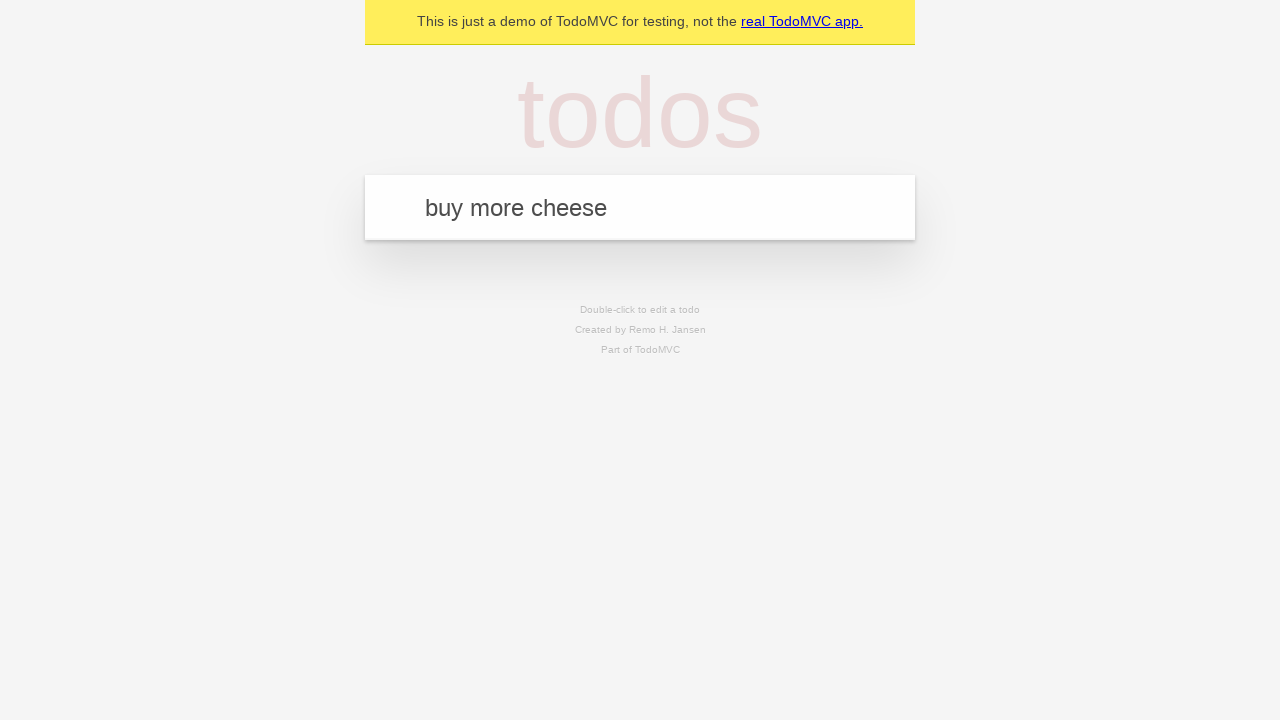

Pressed Enter to add first todo on internal:attr=[placeholder="What needs to be done?"i]
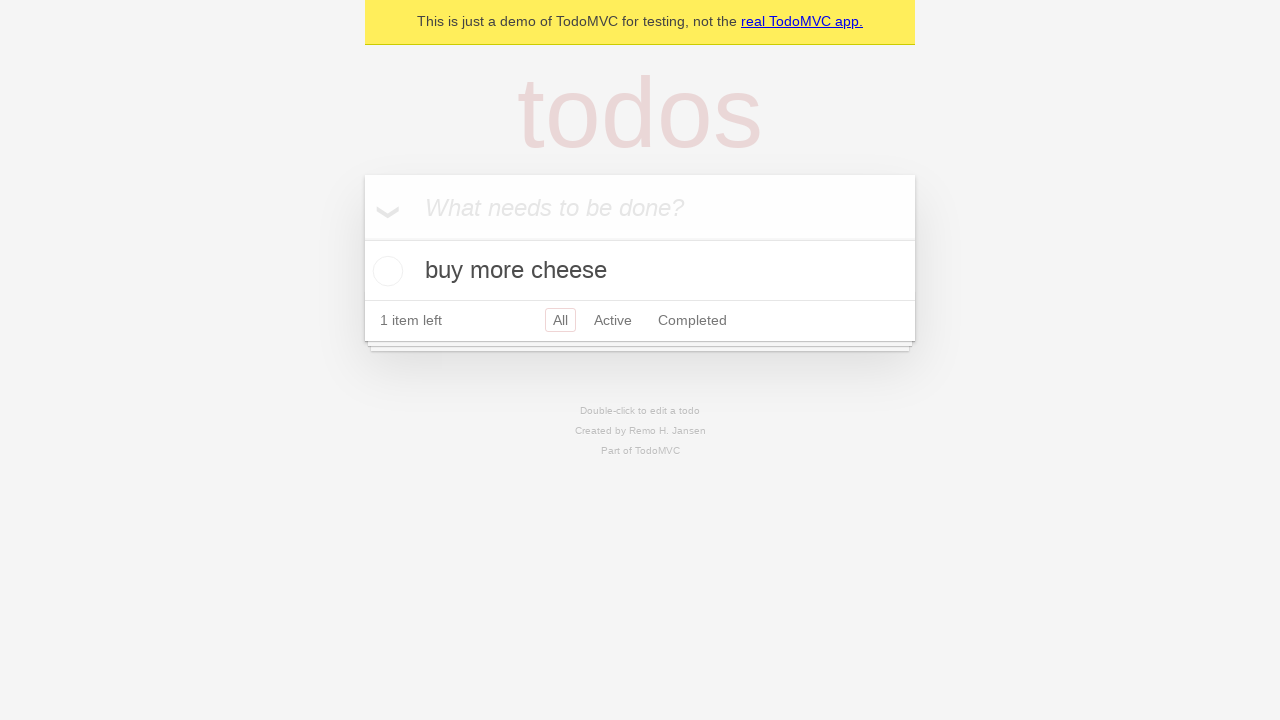

Filled todo input with 'feed the cat' on internal:attr=[placeholder="What needs to be done?"i]
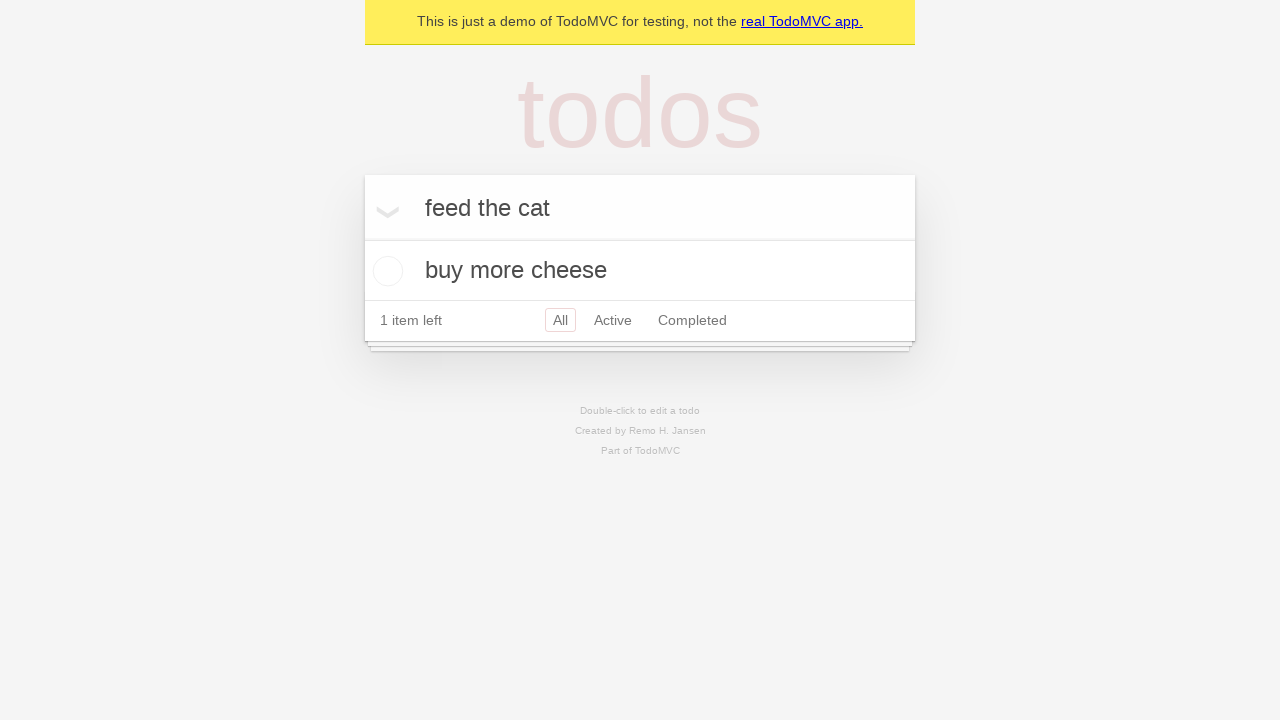

Pressed Enter to add second todo on internal:attr=[placeholder="What needs to be done?"i]
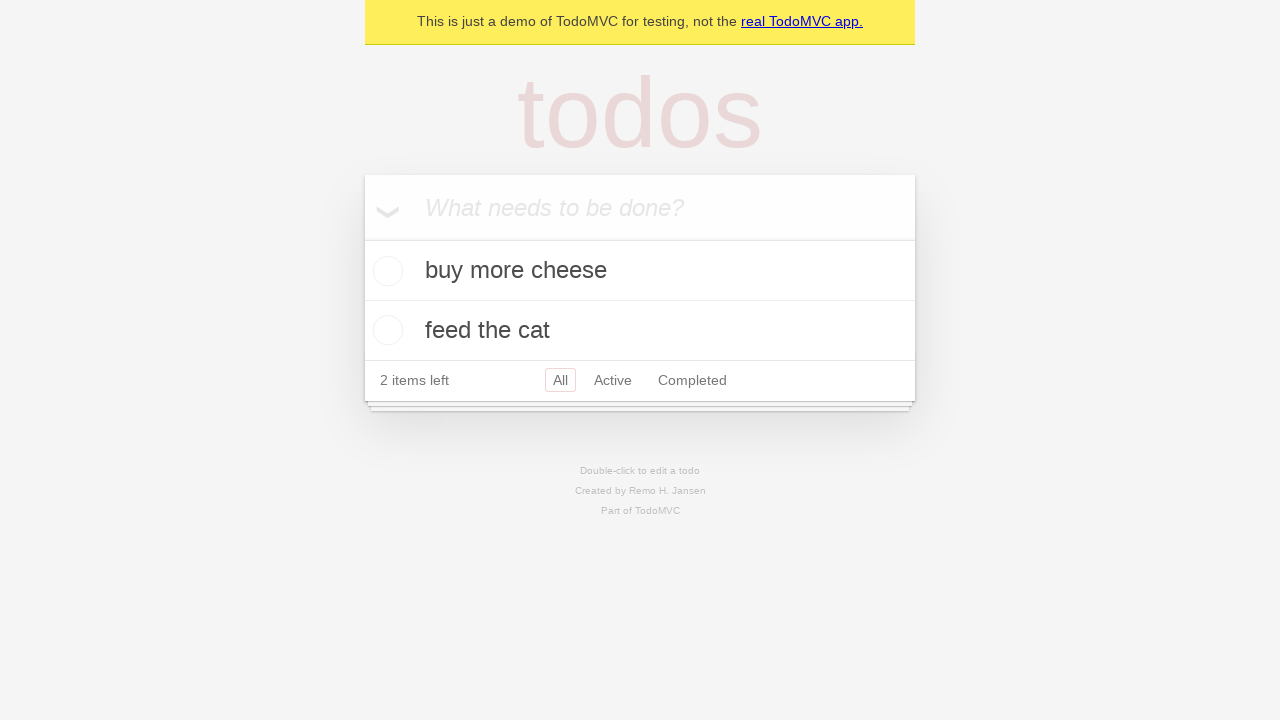

Filled todo input with 'book a doctors appointment' on internal:attr=[placeholder="What needs to be done?"i]
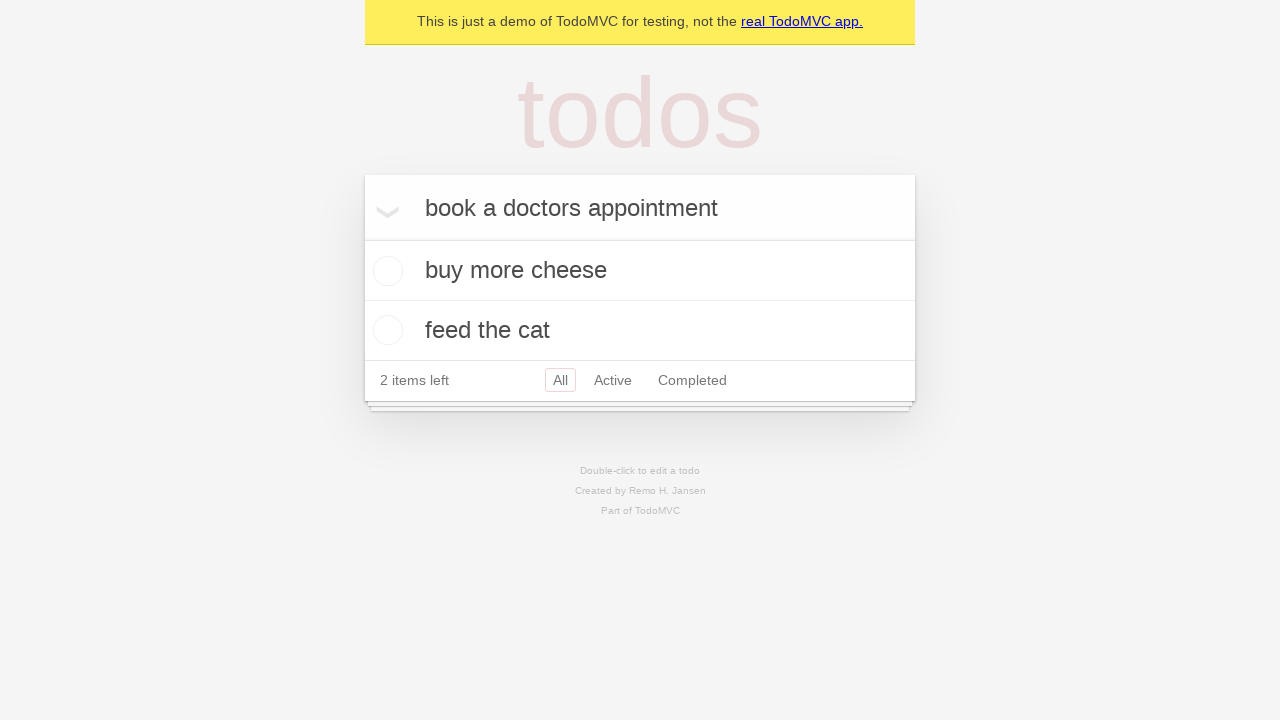

Pressed Enter to add third todo on internal:attr=[placeholder="What needs to be done?"i]
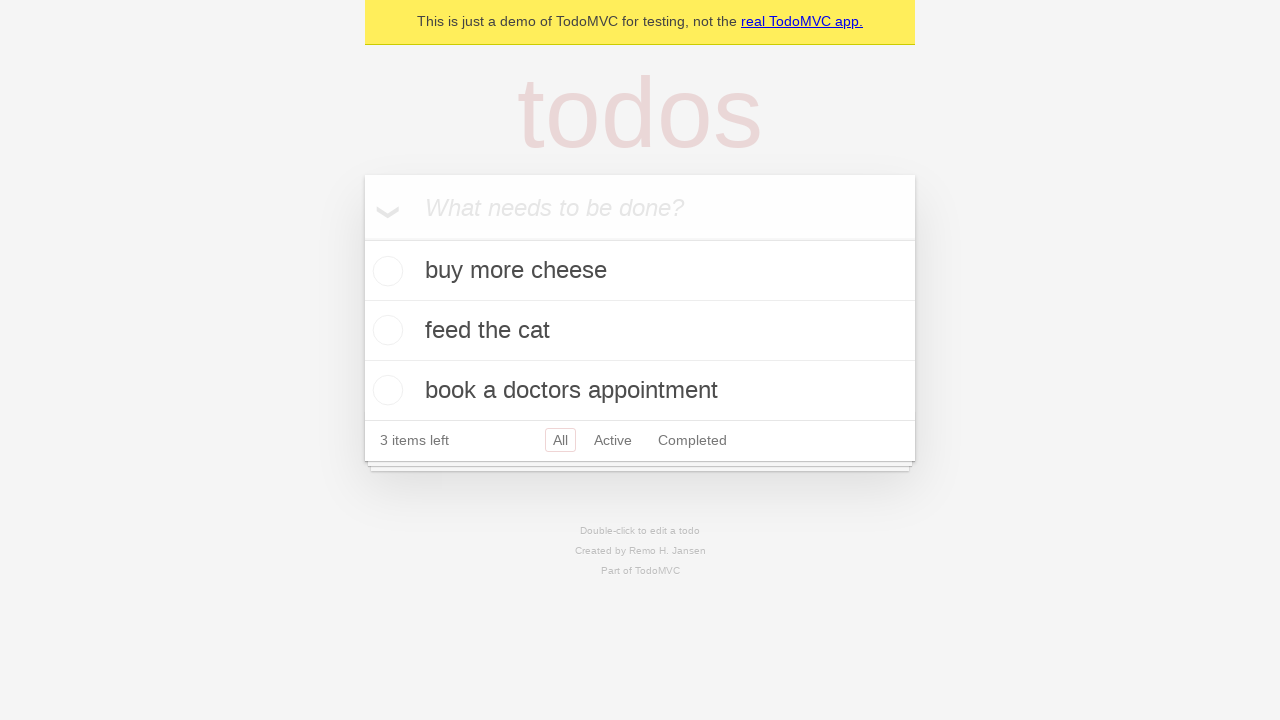

Waited for all three todos to appear
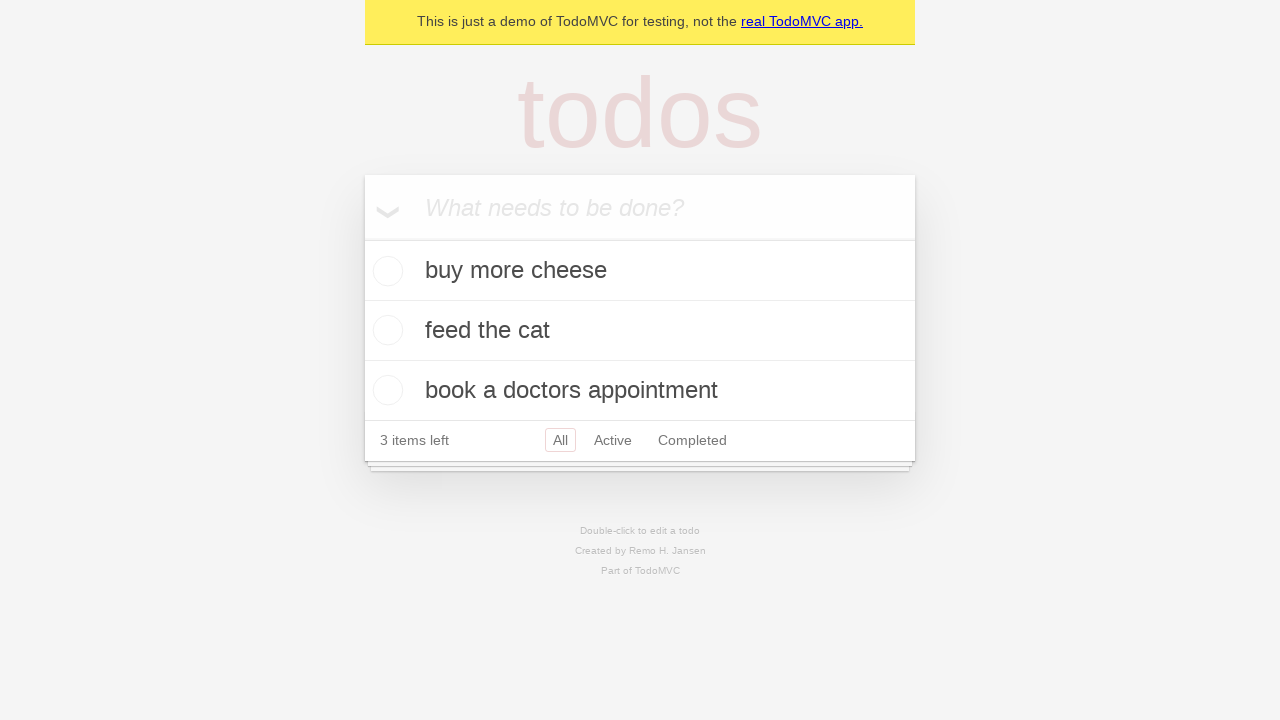

Checked the second todo item at (385, 330) on internal:testid=[data-testid="todo-item"s] >> nth=1 >> internal:role=checkbox
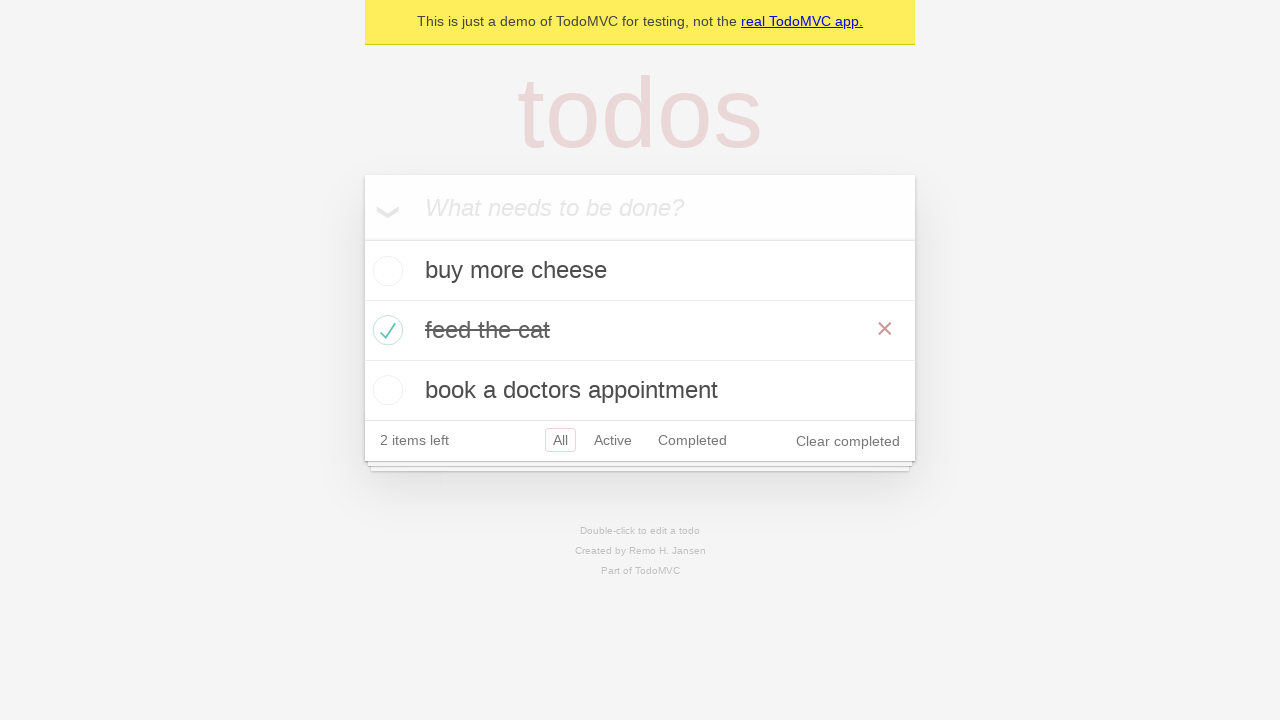

Clicked 'Active' filter link at (613, 440) on internal:role=link[name="Active"i]
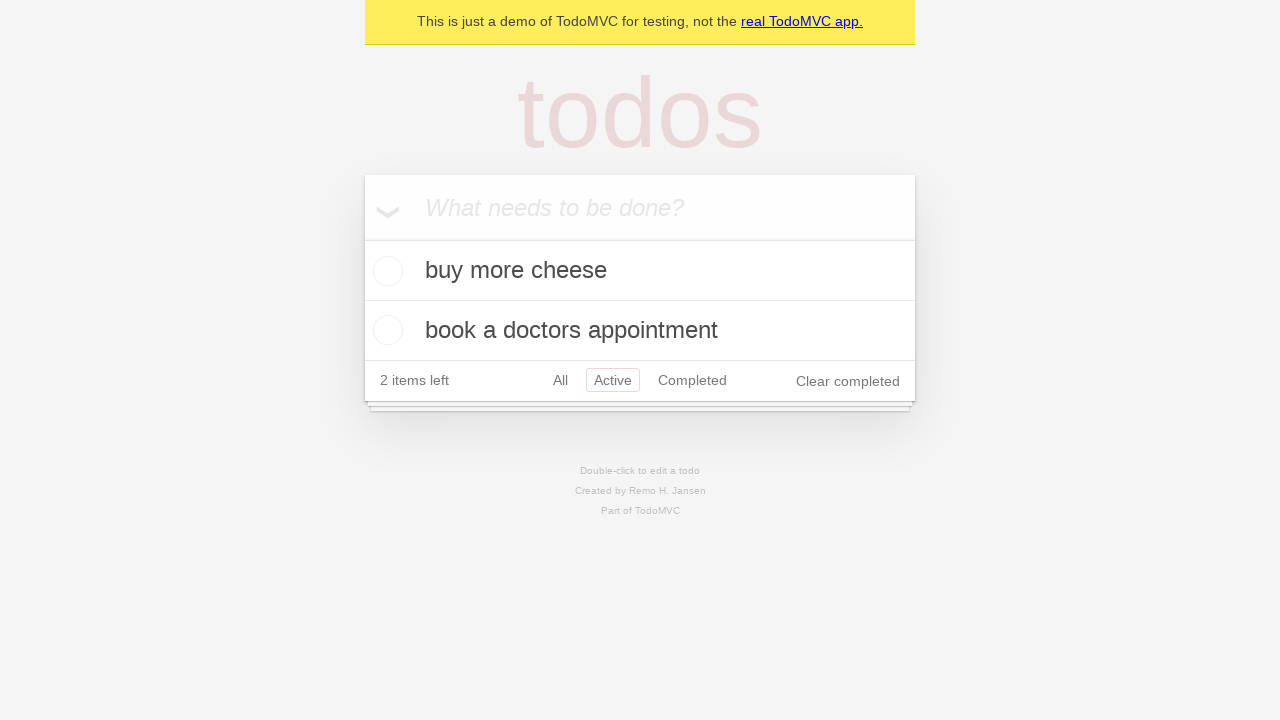

Clicked 'Completed' filter link at (692, 380) on internal:role=link[name="Completed"i]
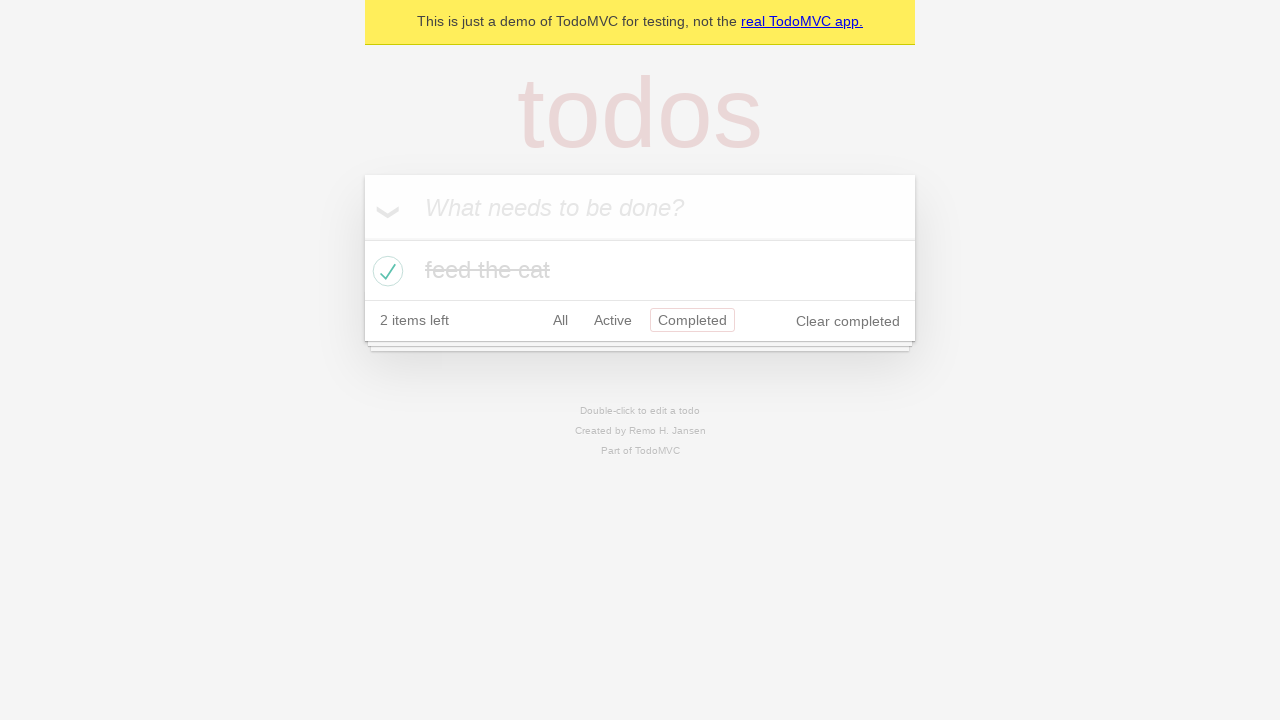

Clicked 'All' filter link to display all items at (560, 320) on internal:role=link[name="All"i]
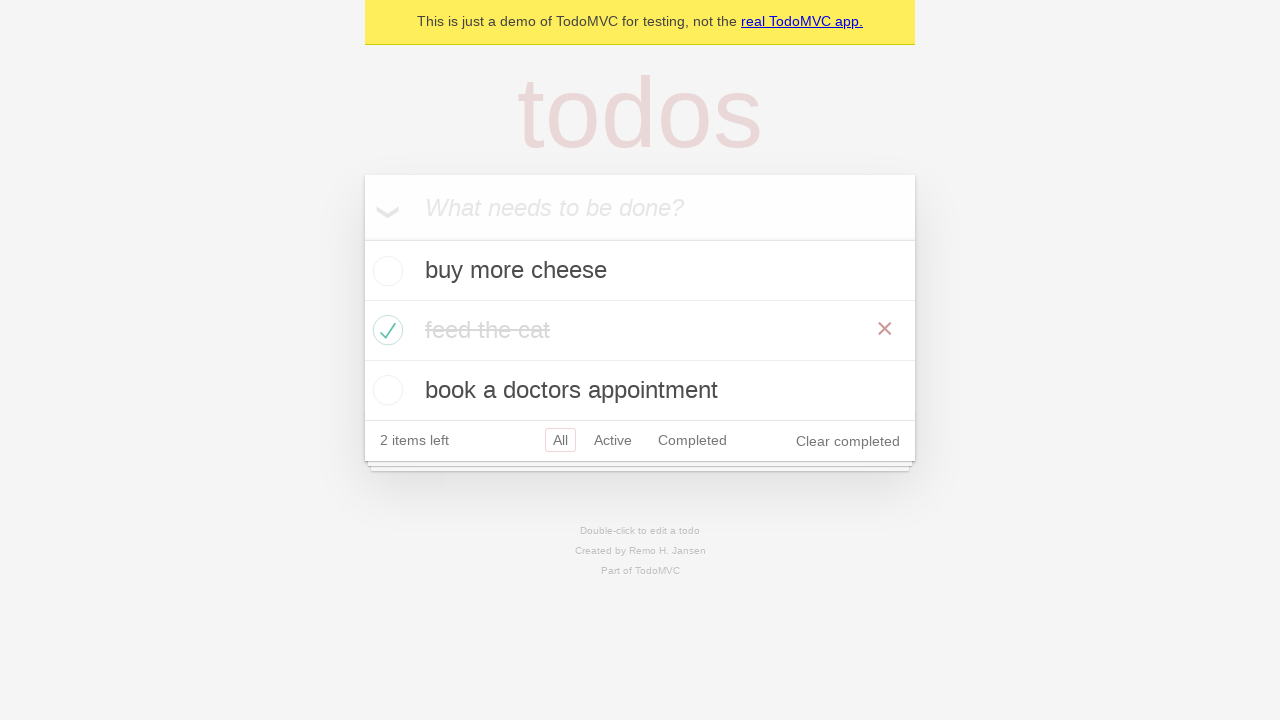

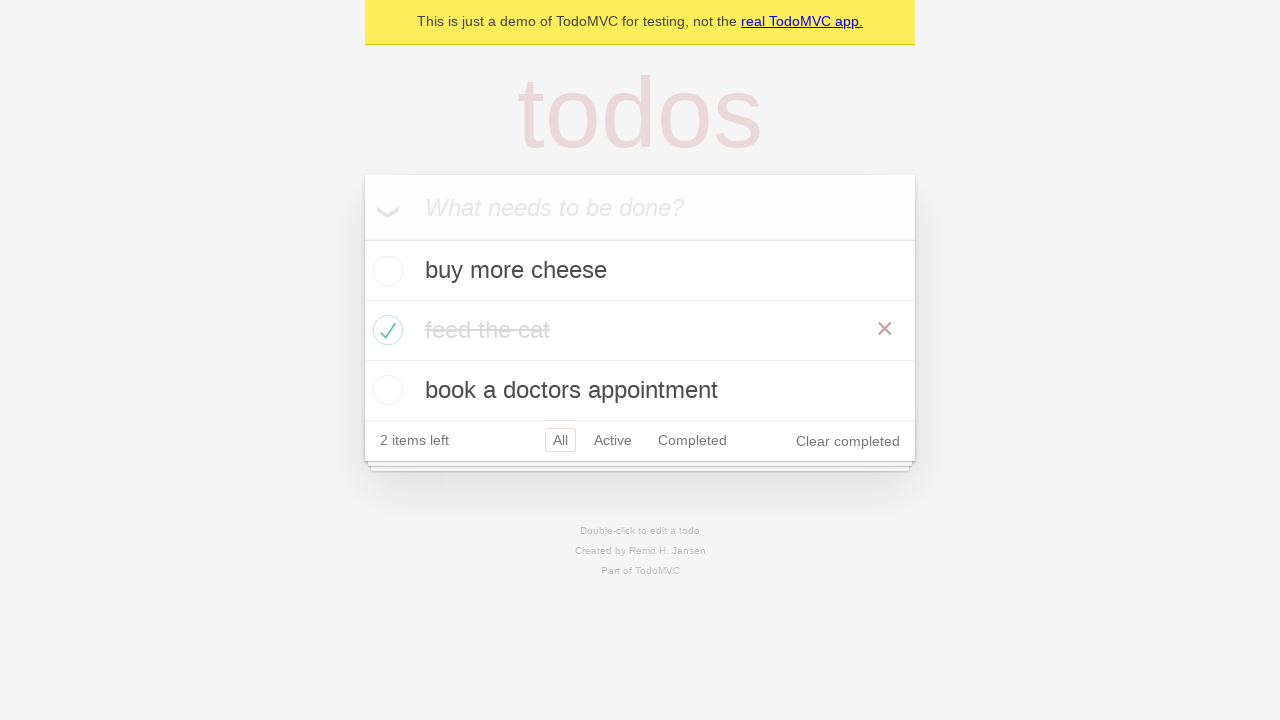